Navigates to Yopmail and clicks on the email generator link to generate a temporary email address

Starting URL: https://yopmail.com/

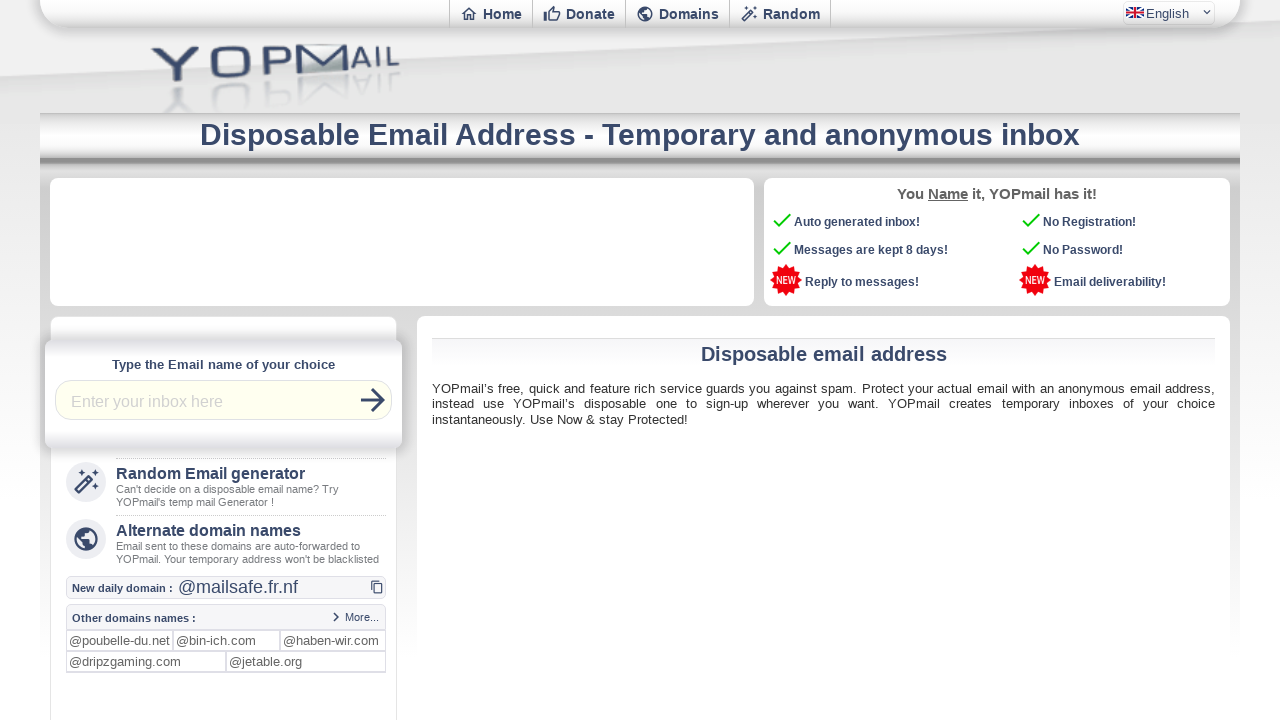

Navigated to Yopmail homepage
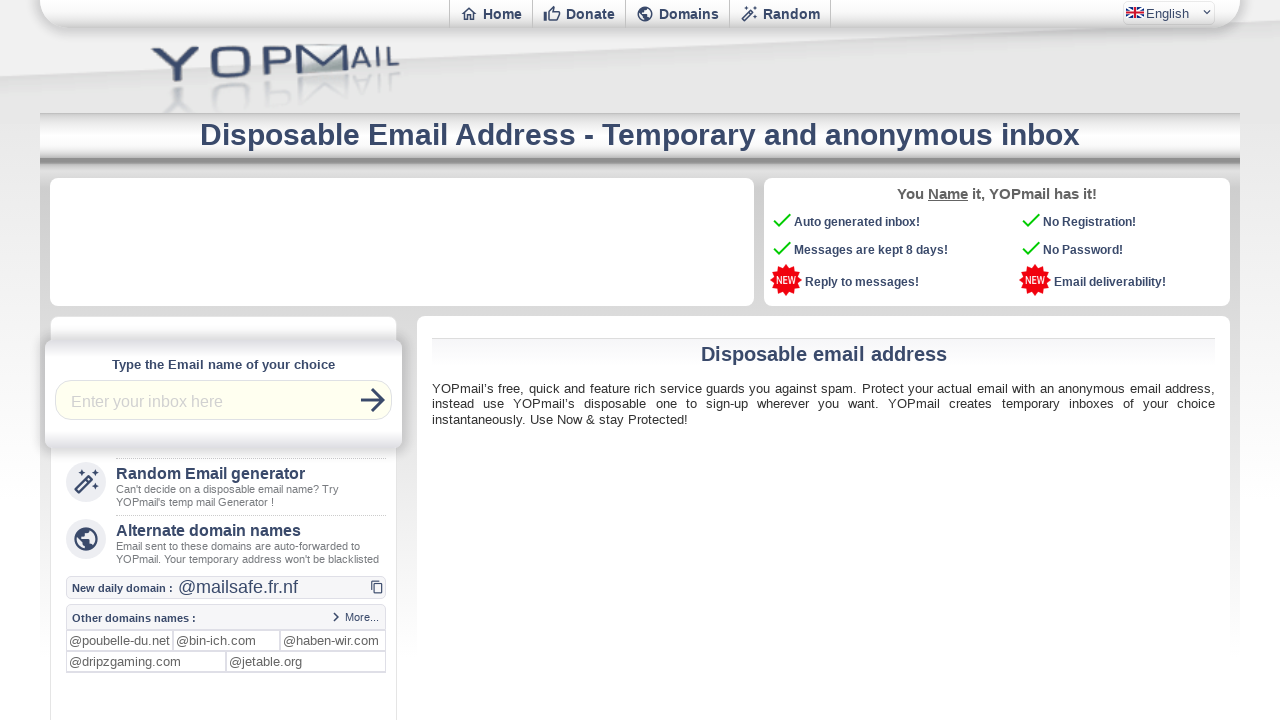

Clicked on email generator link at (224, 486) on xpath=//div[@id='listeliens']//a[@href='email-generator']
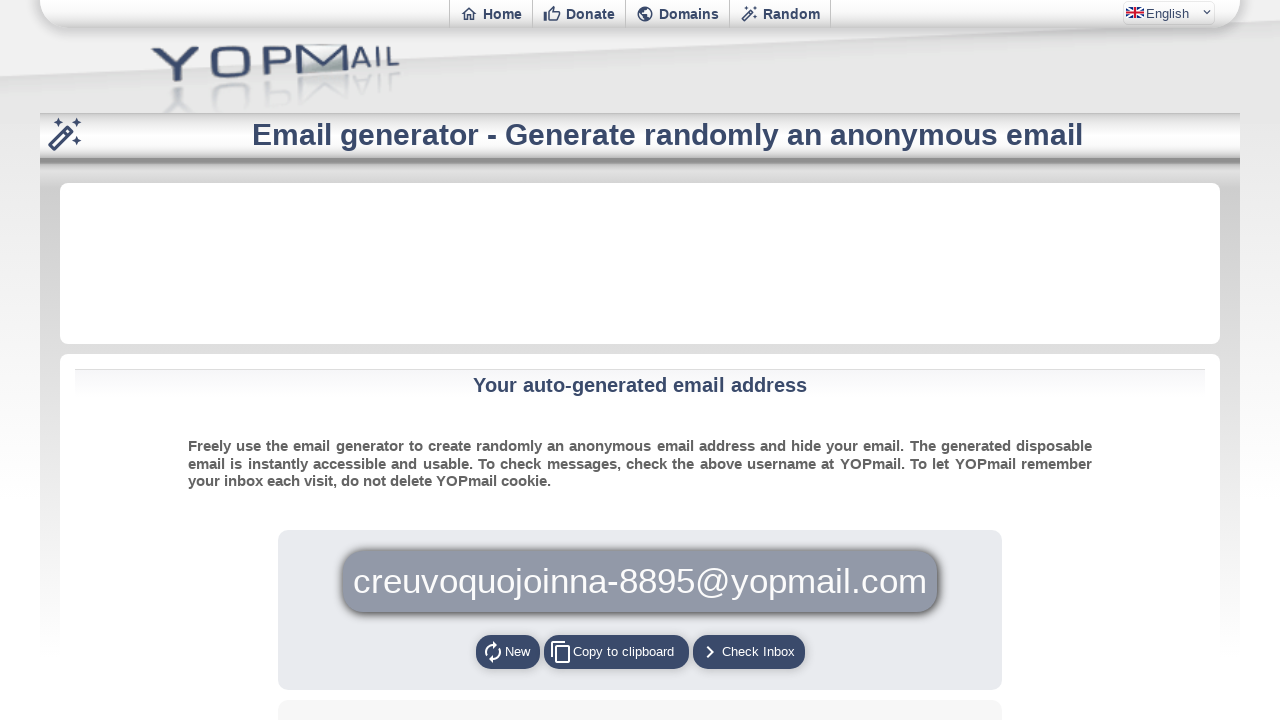

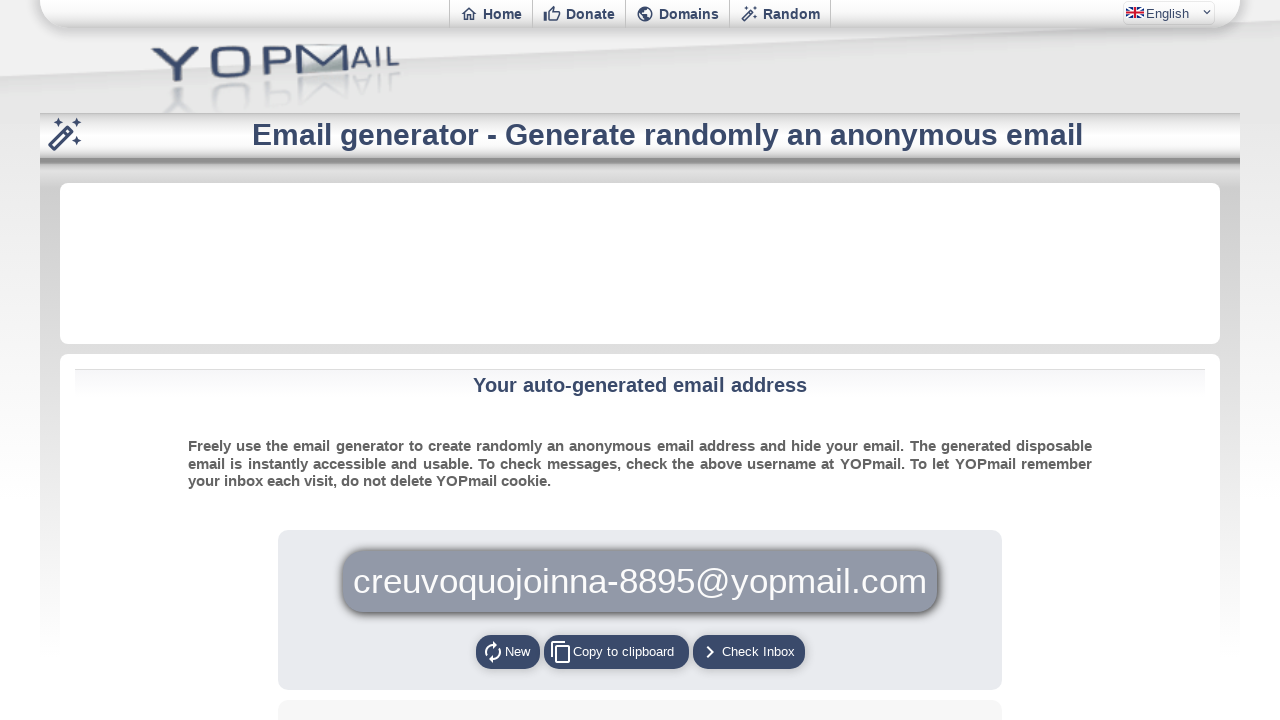